Navigates to VnExpress and retrieves the page title

Starting URL: http://vnexpress.net

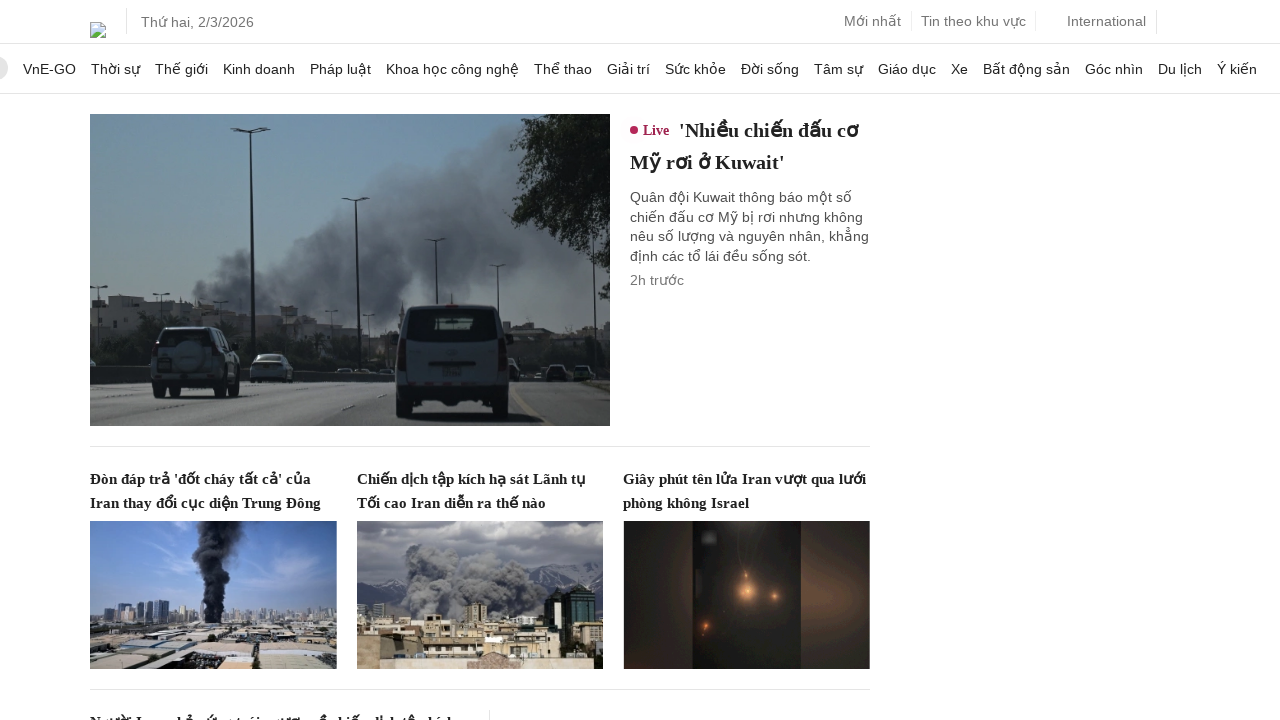

Waited for page DOM content to load
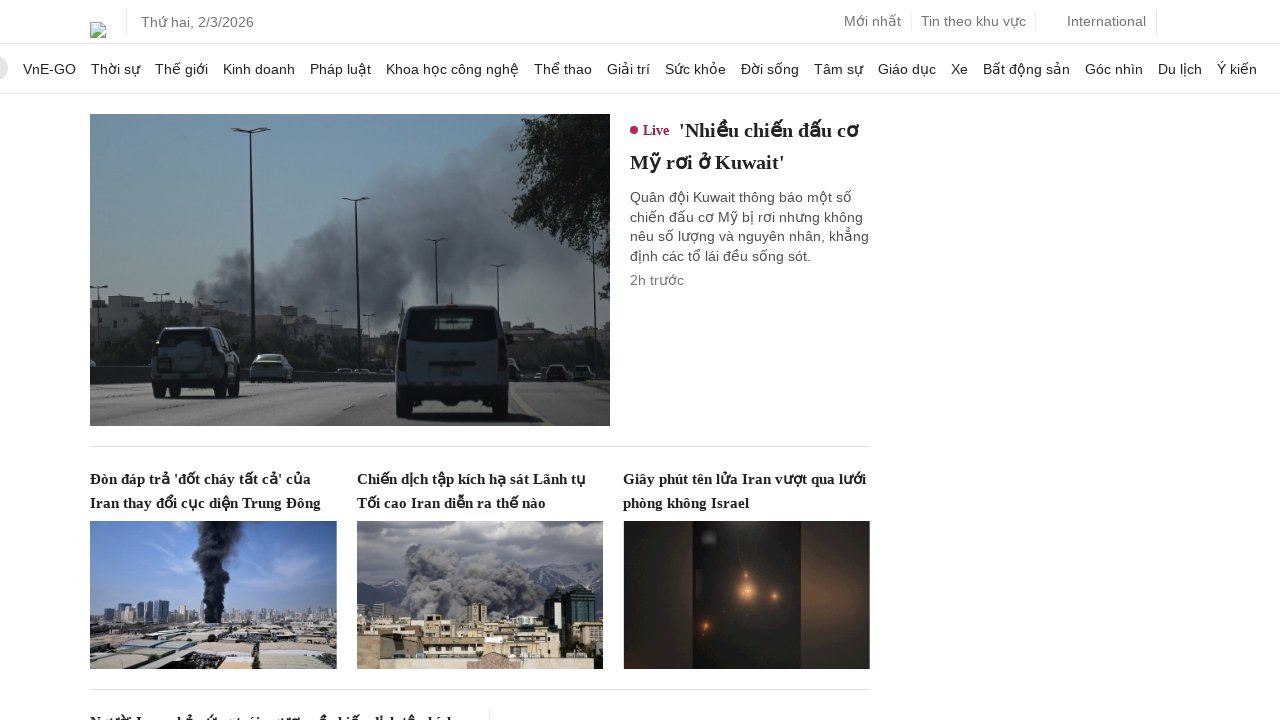

Retrieved page title: Báo VnExpress - Báo tiếng Việt nhiều người xem nhất
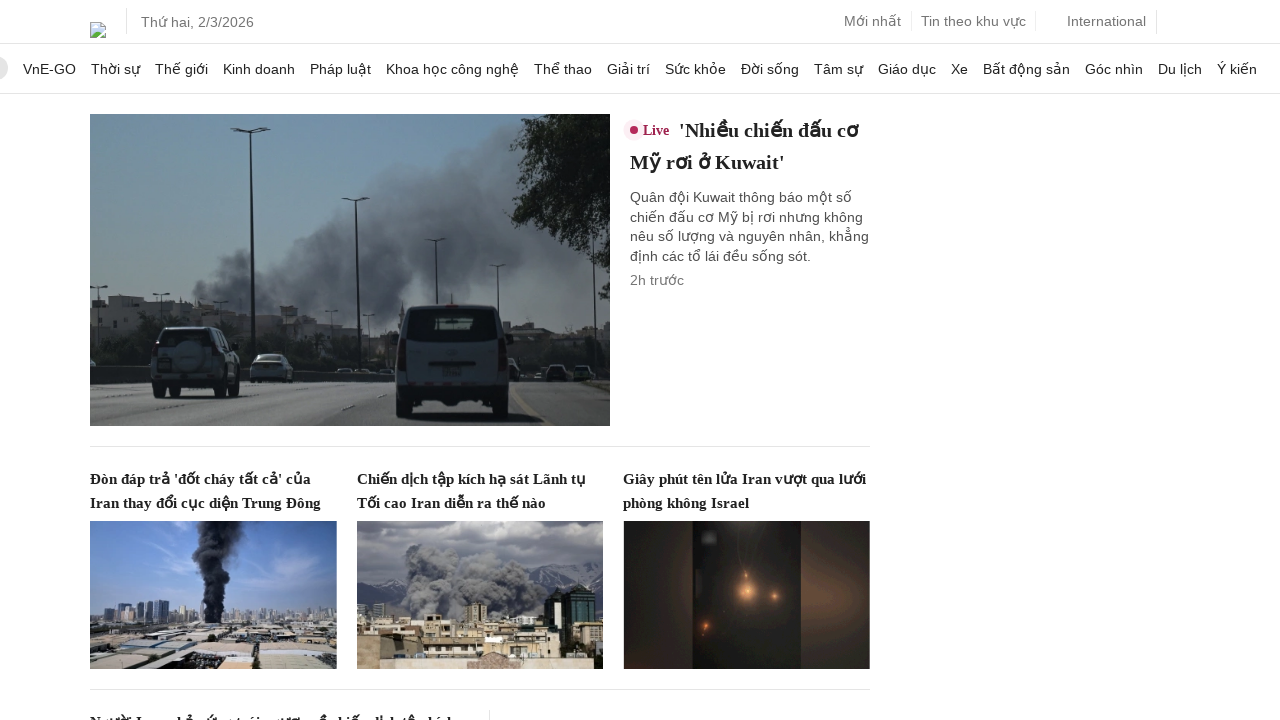

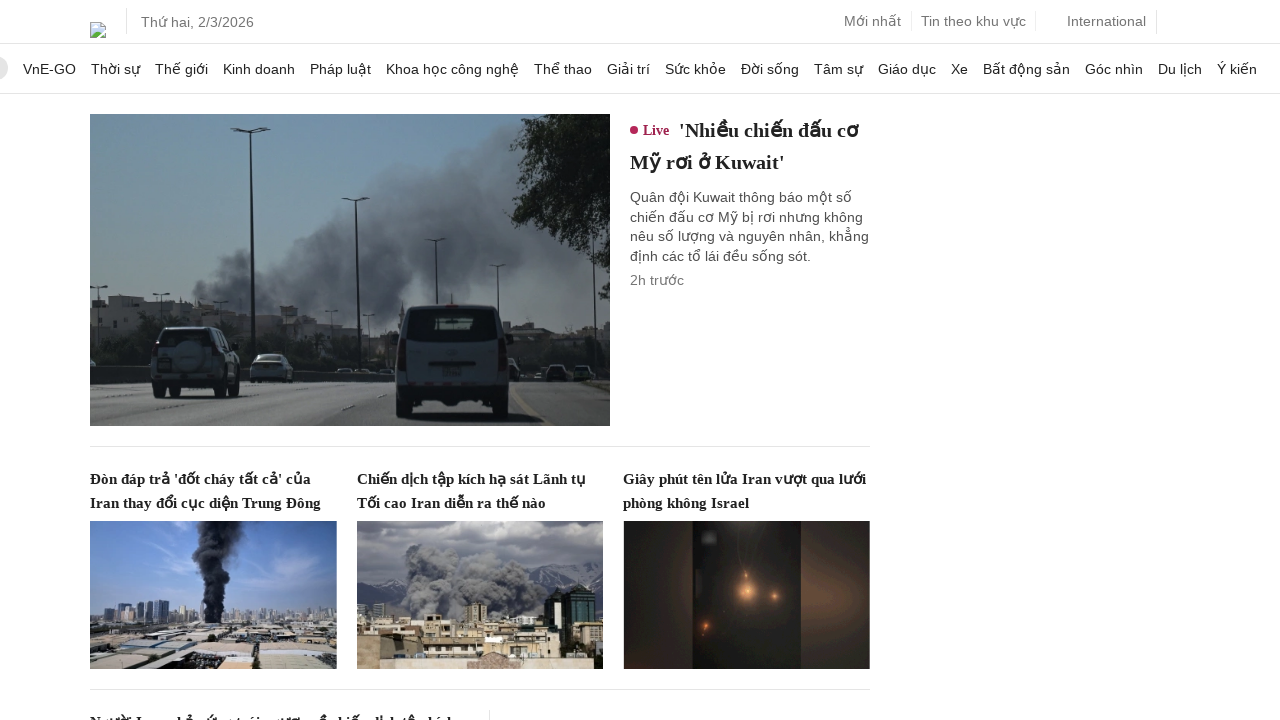